Simulates user behavior by scrolling through the page and clicking random links, then navigates to the contact form, fills in name, email, and message fields, and submits the form.

Starting URL: https://royal-8vd.pages.dev/

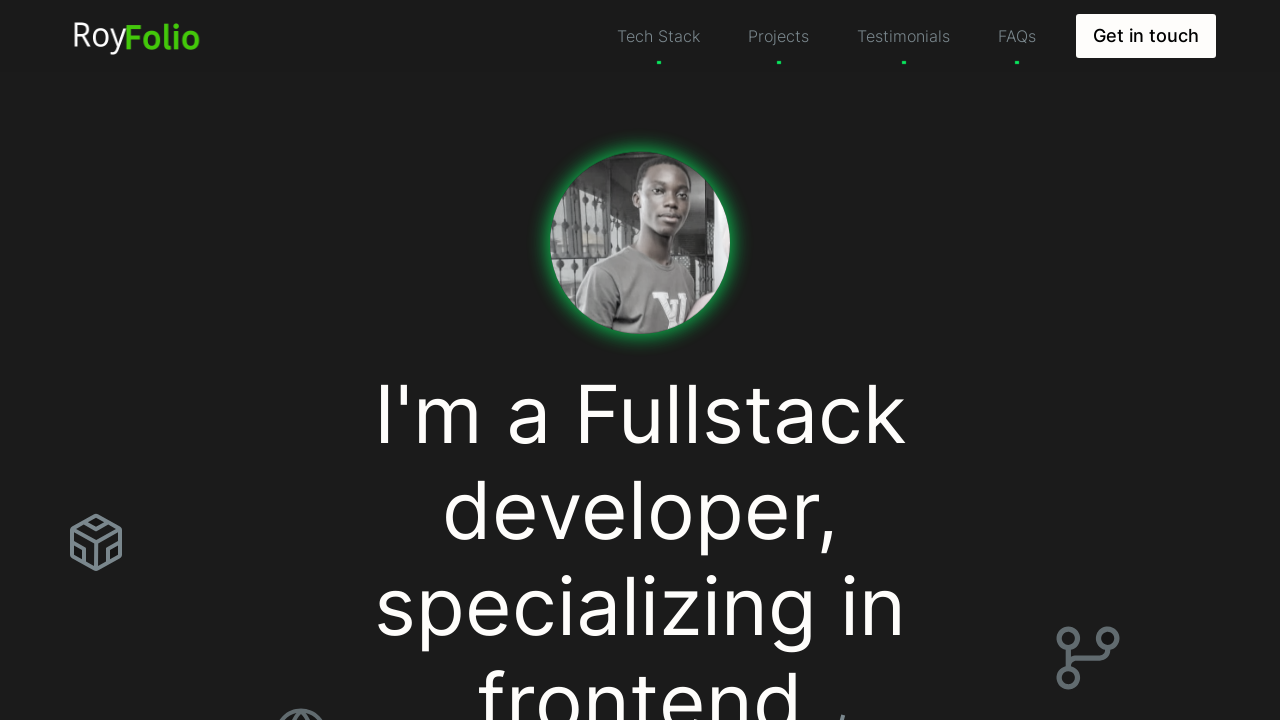

Scrolled down the page
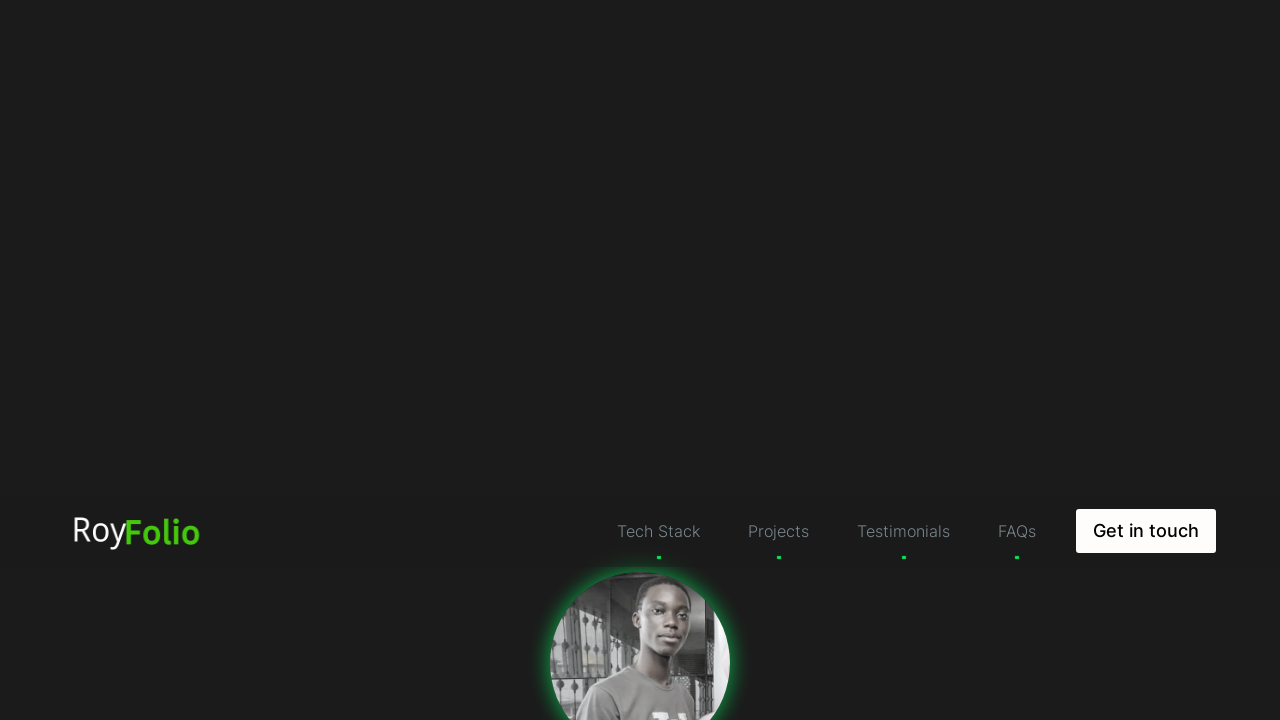

Waited 1 second between scrolls
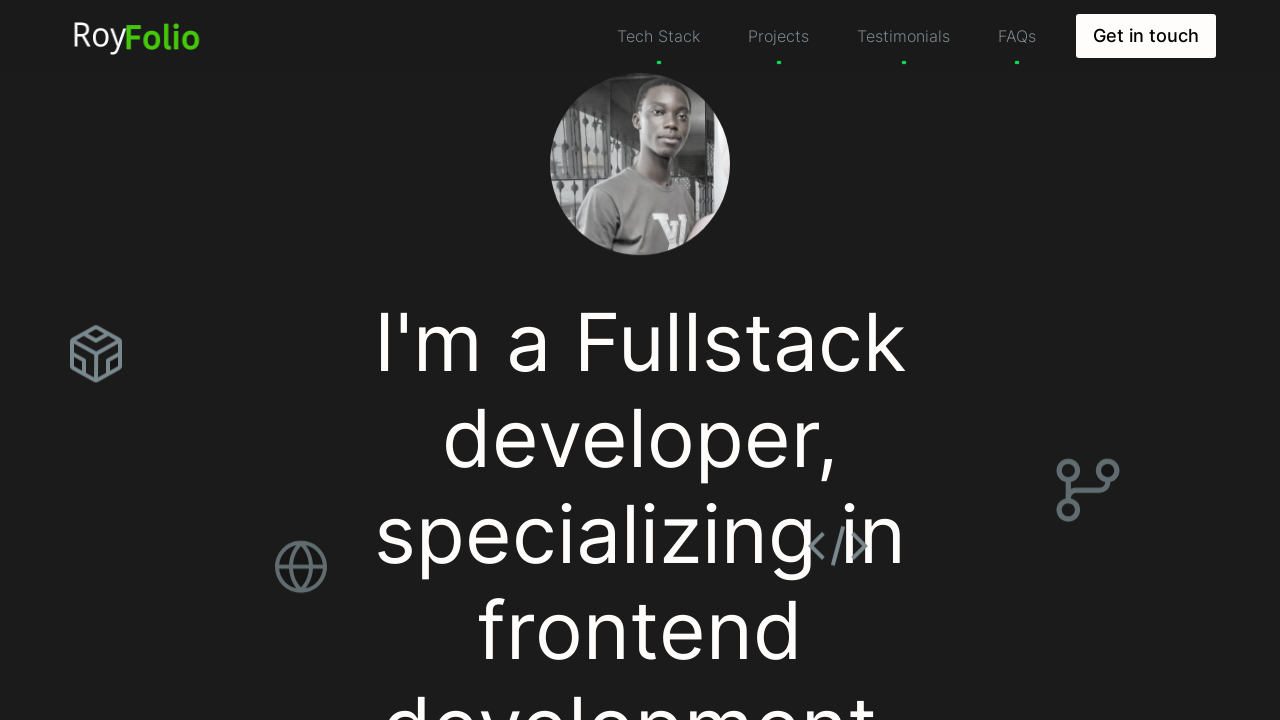

Scrolled down the page
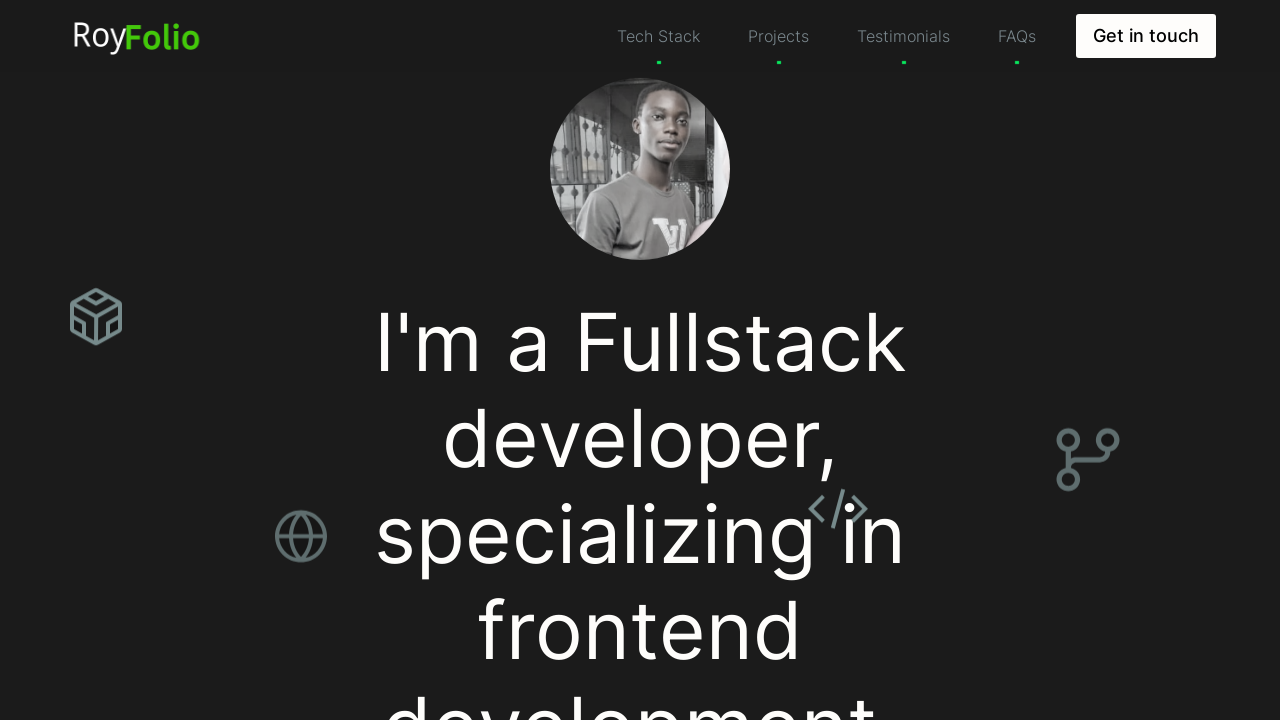

Waited 1 second between scrolls
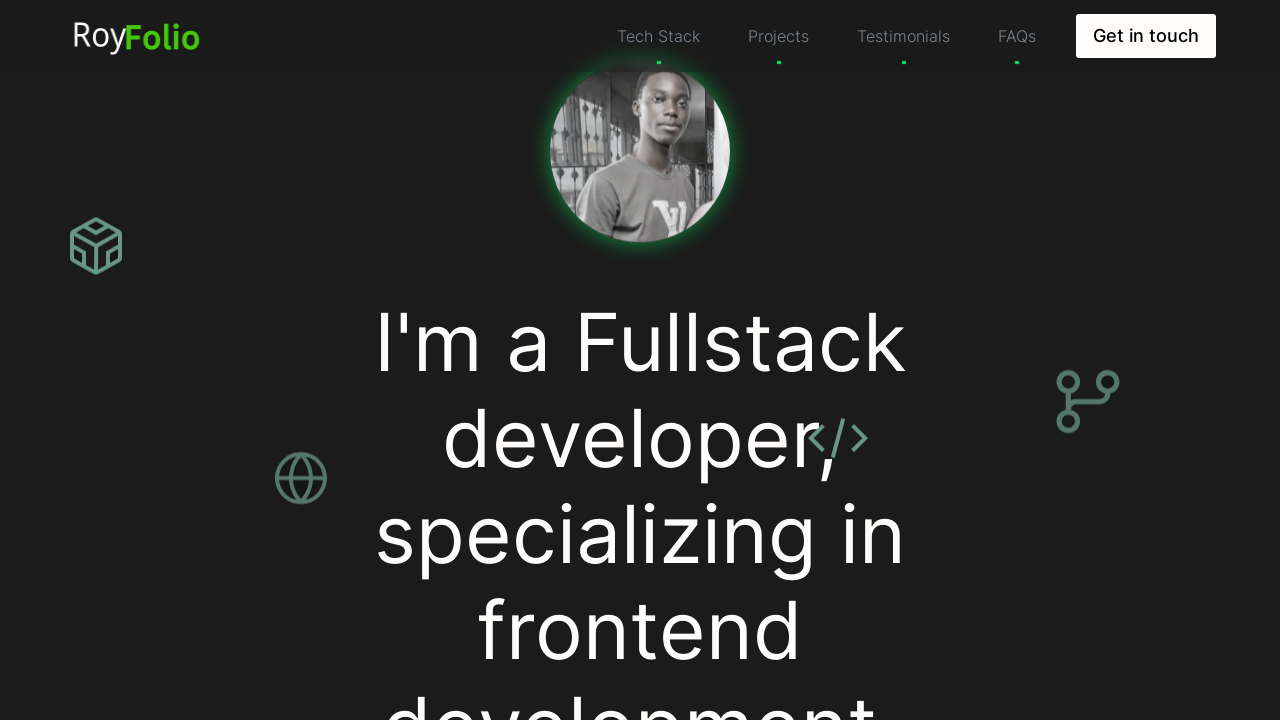

Scrolled down the page
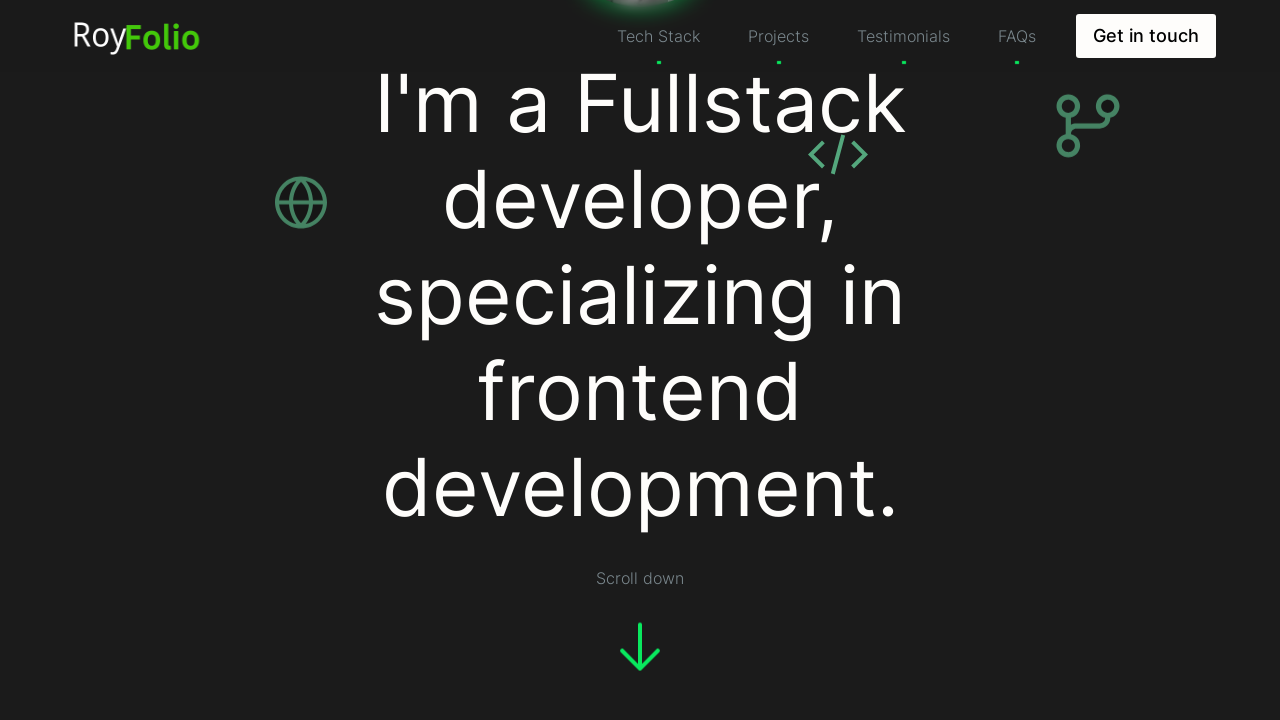

Waited 1 second between scrolls
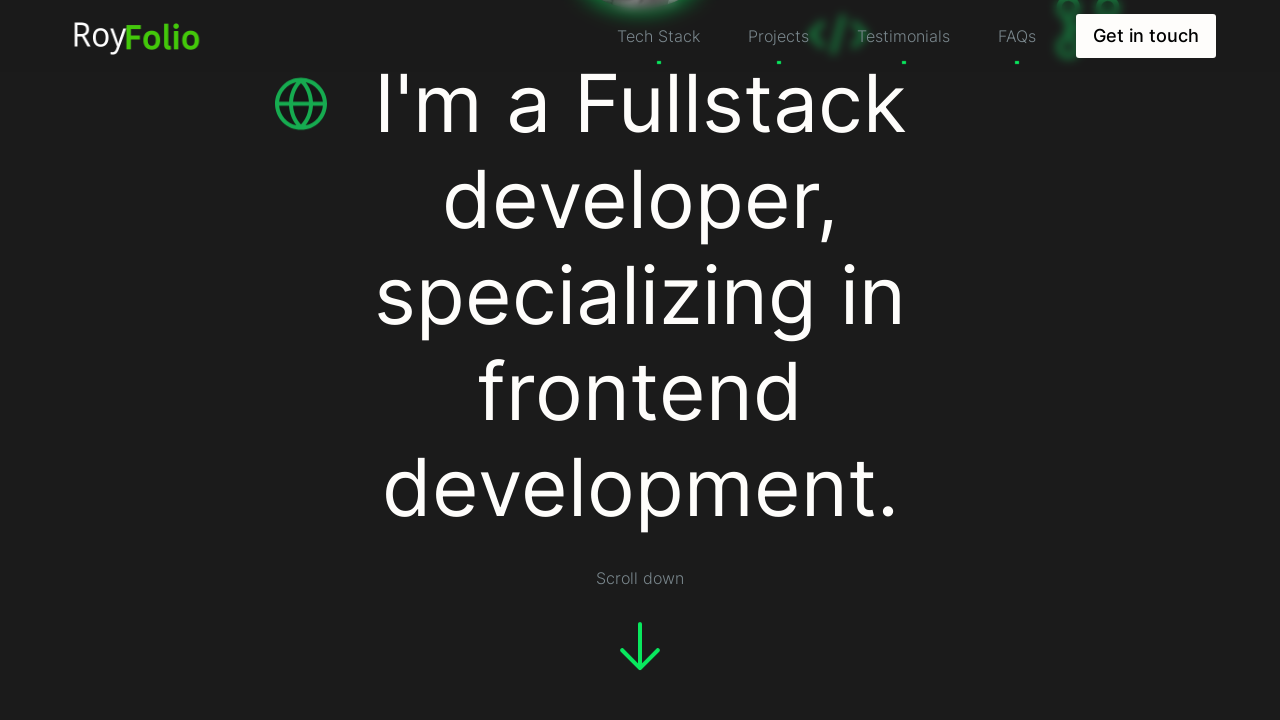

Scrolled down the page
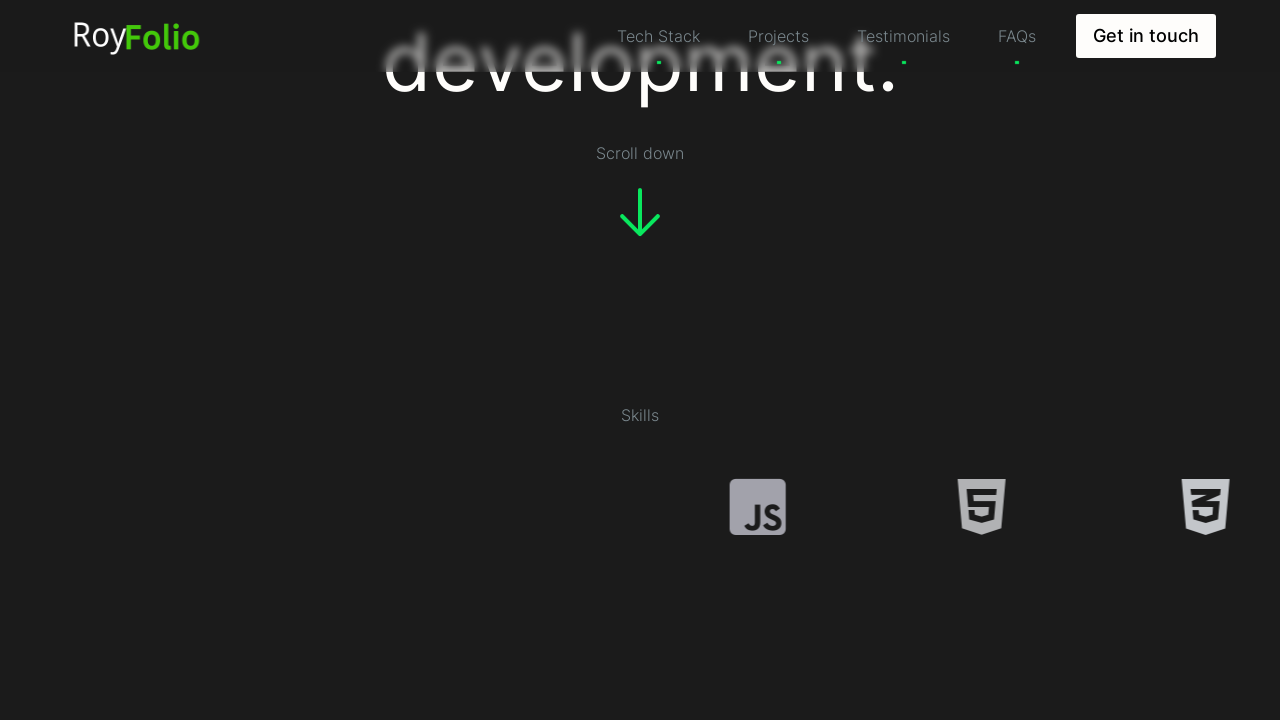

Waited 1 second between scrolls
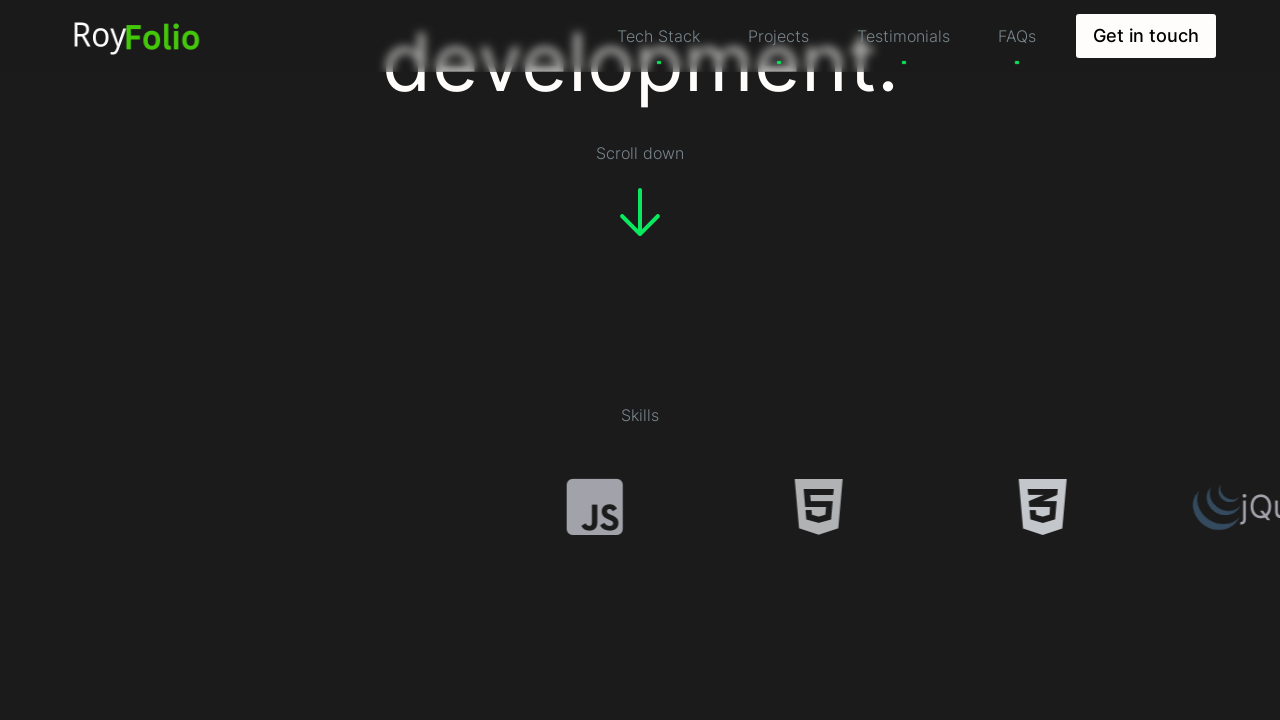

Scrolled down the page
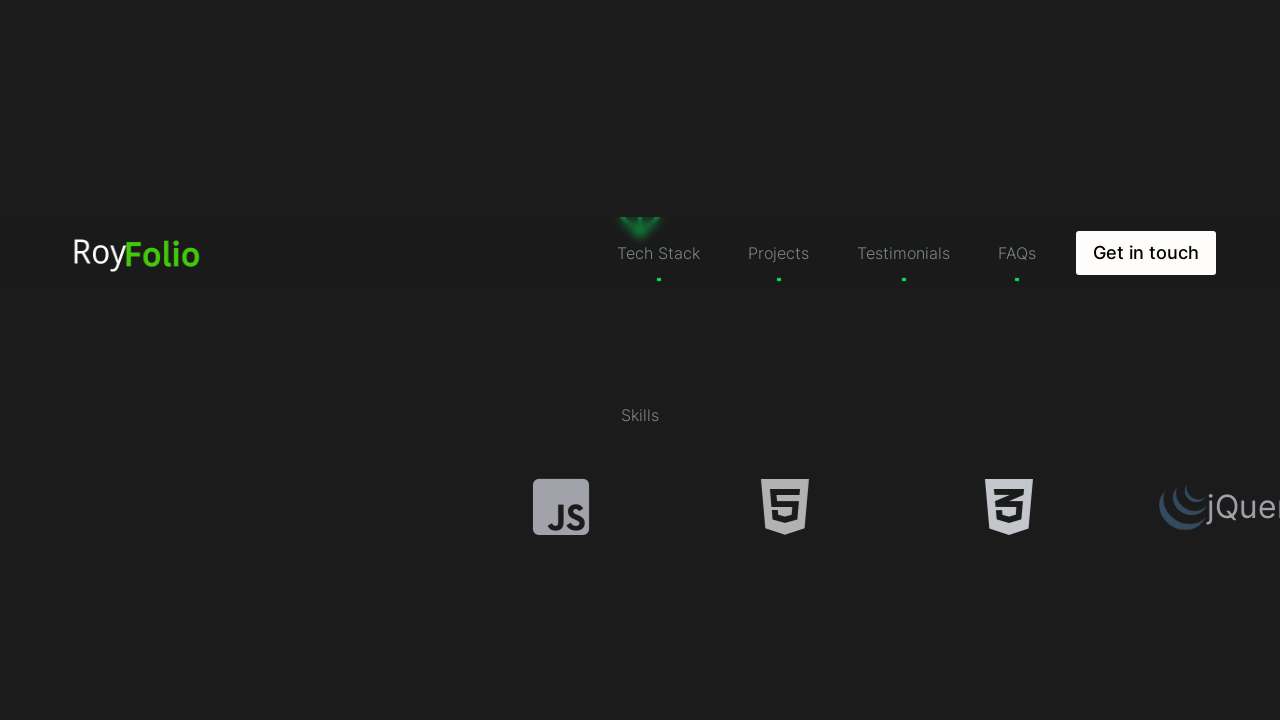

Waited 1 second between scrolls
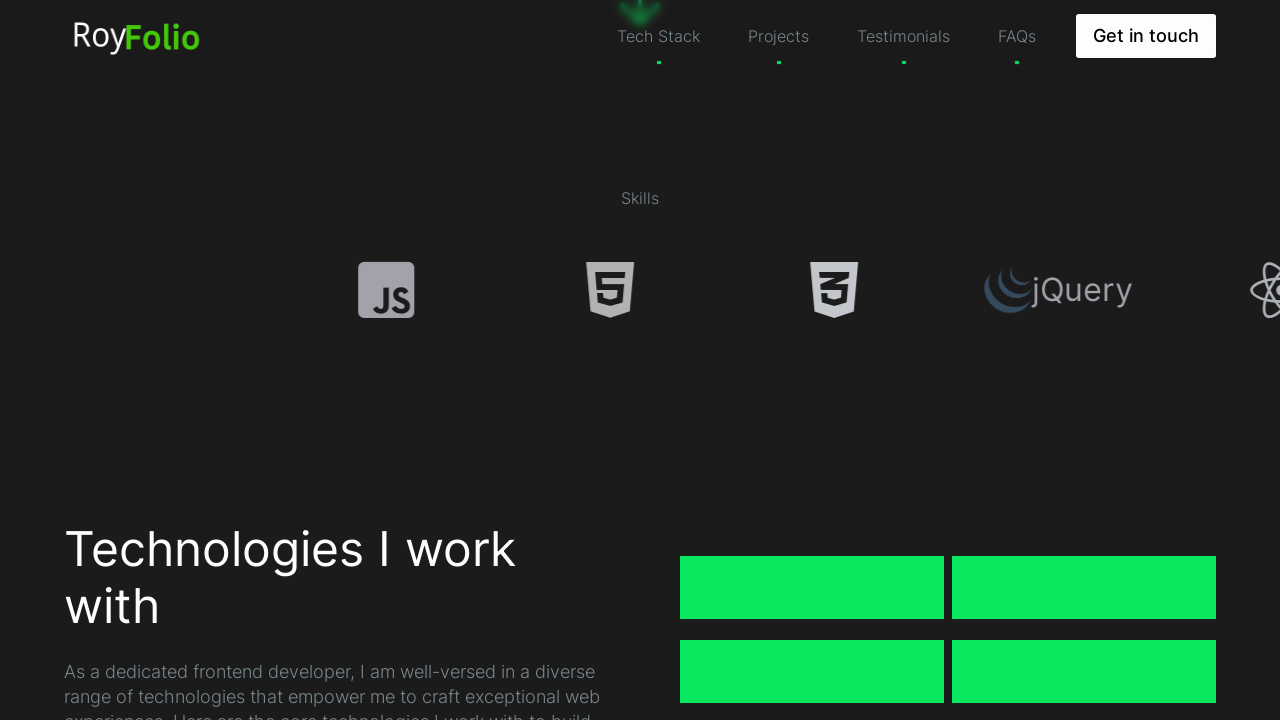

Located all links on the page
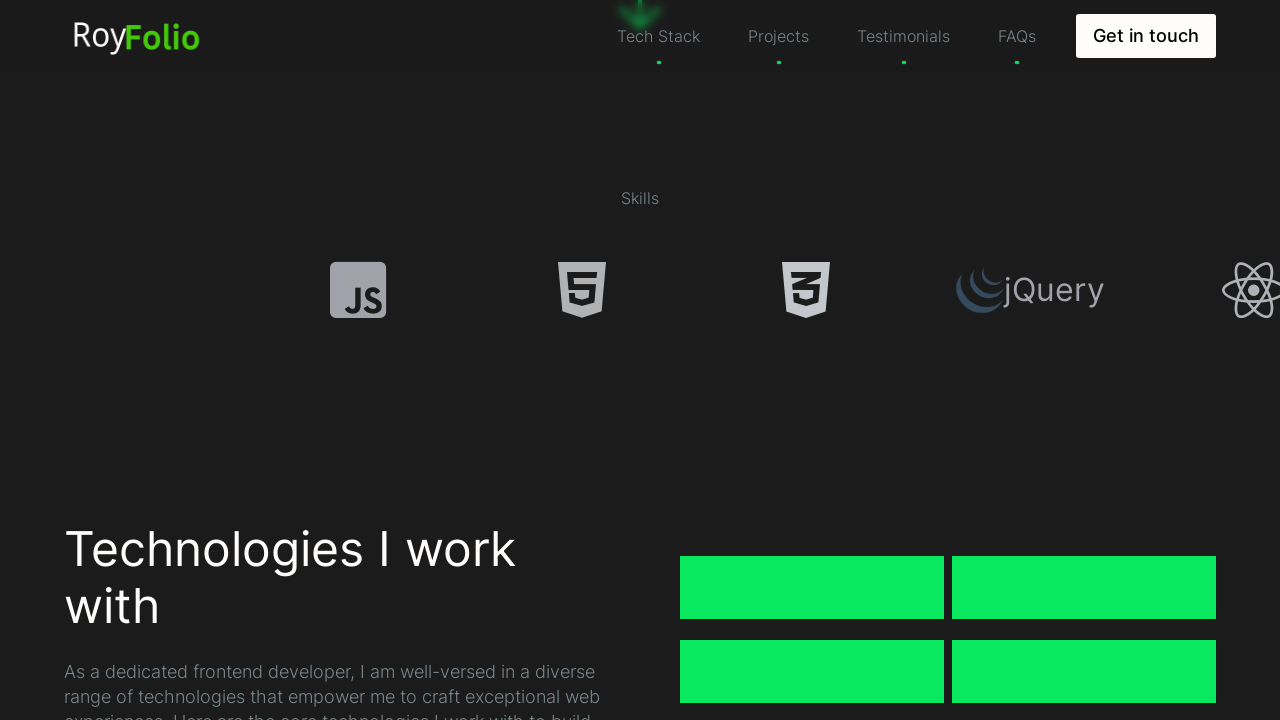

Found 17 links on the page
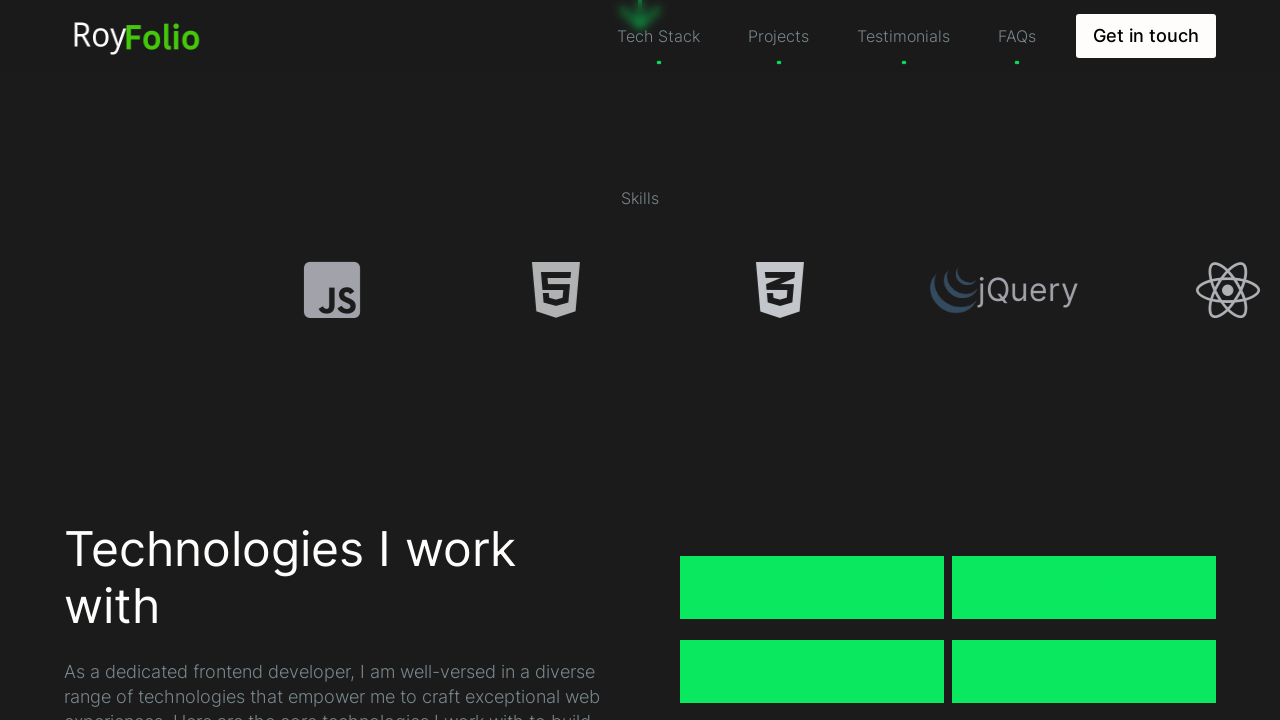

Clicked random link (link #12) at (1035, 360) on a >> nth=12
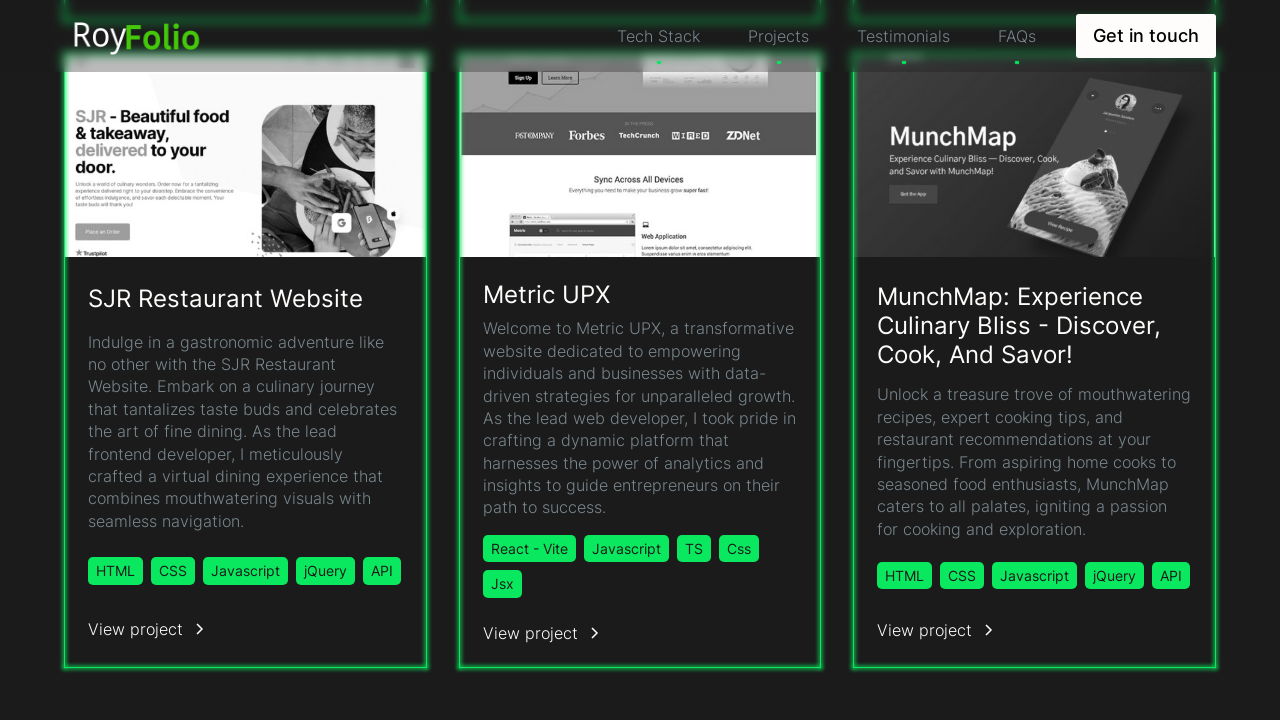

Waited 2 seconds for page to load after clicking link
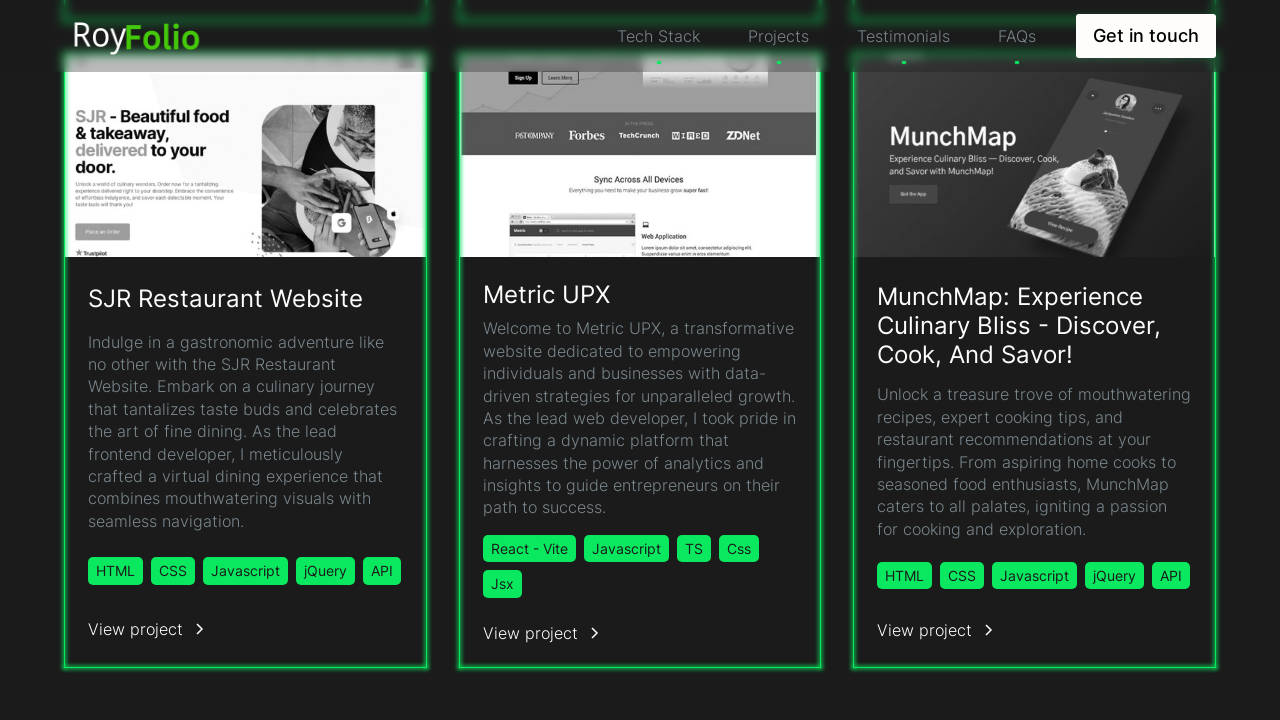

Clicked 'Get in touch' link to navigate to contact form at (1146, 36) on internal:role=link[name="Get in touch"i]
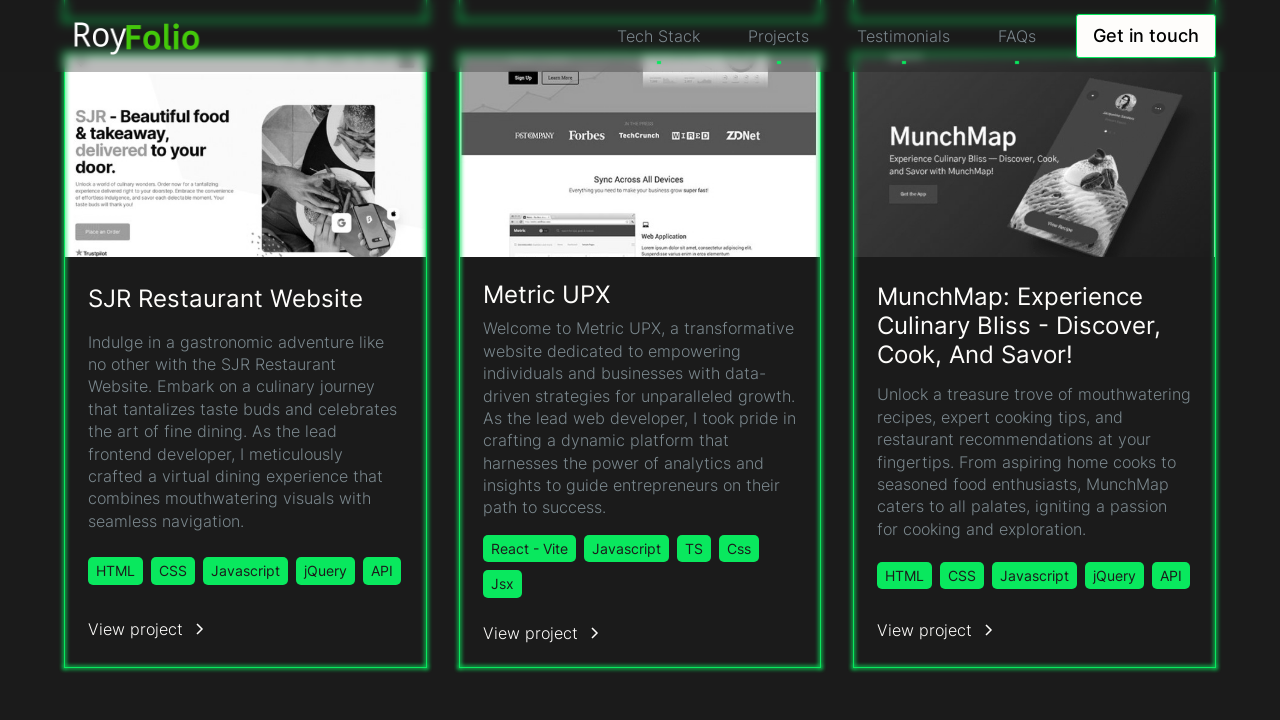

Waited 2 seconds for contact form page to load
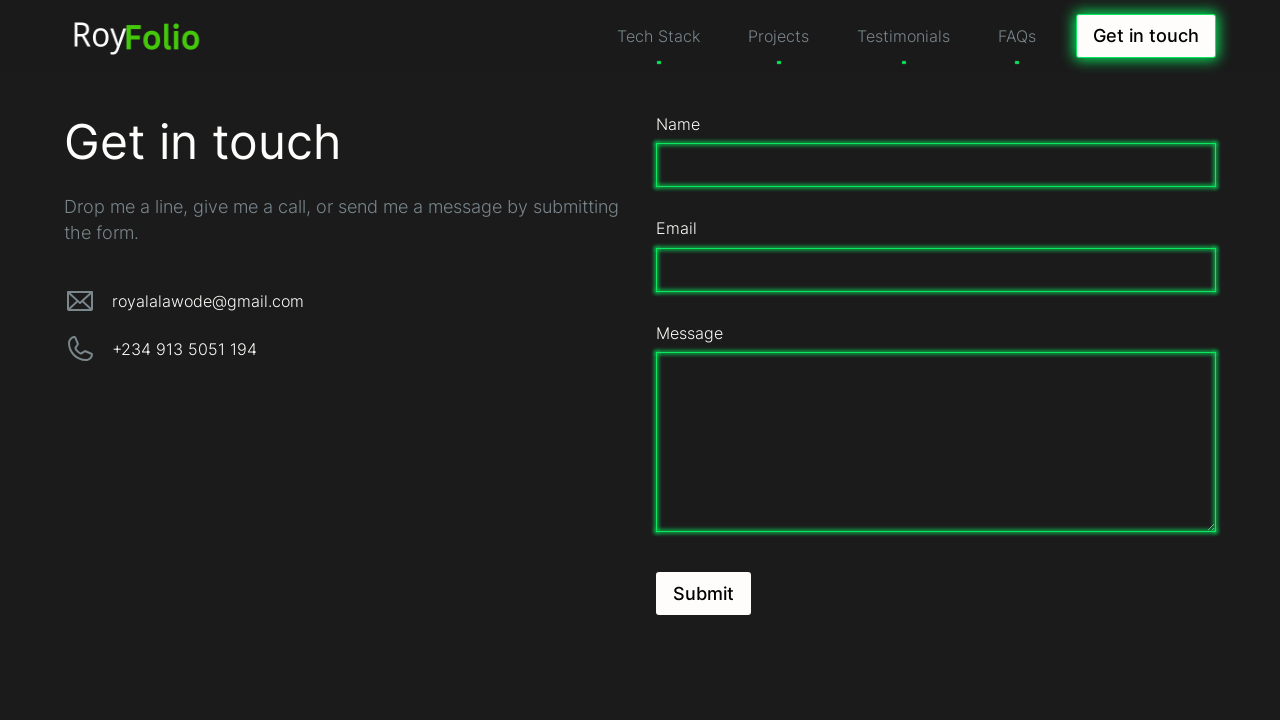

Filled name field with 'Marcus Thompson' on #name
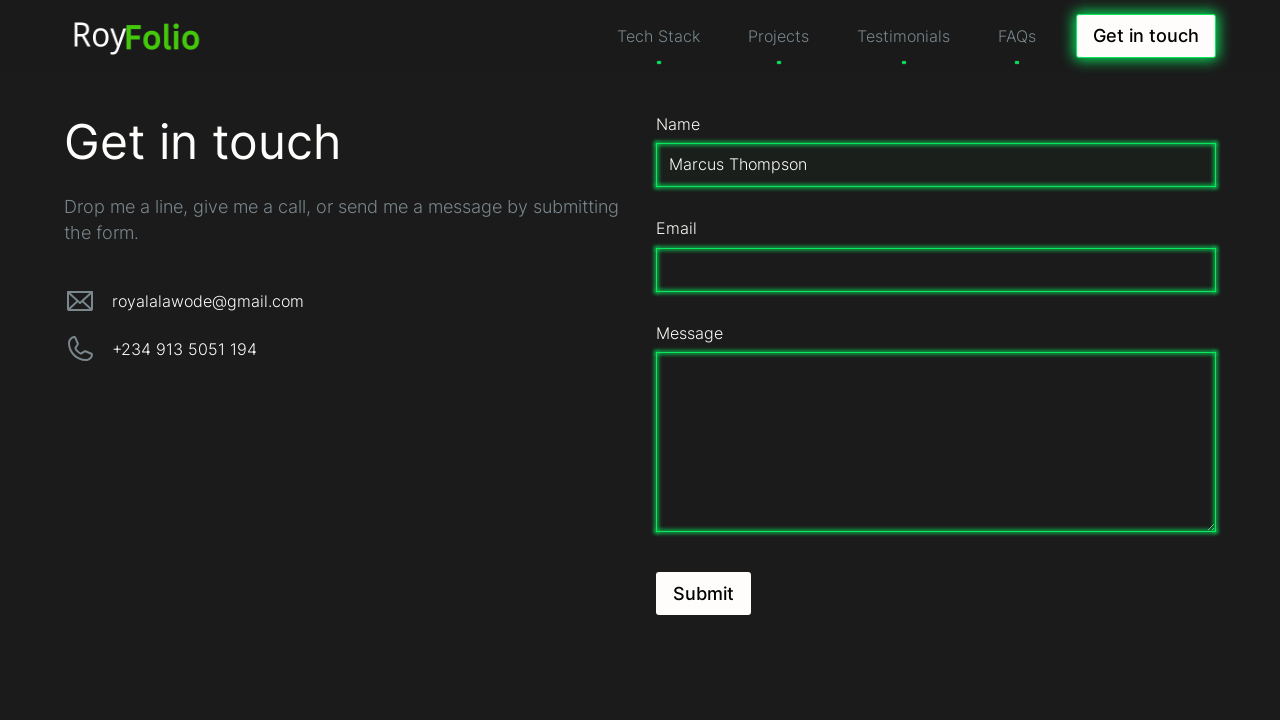

Filled email field with 'marcus.thompson@example.com' on #email
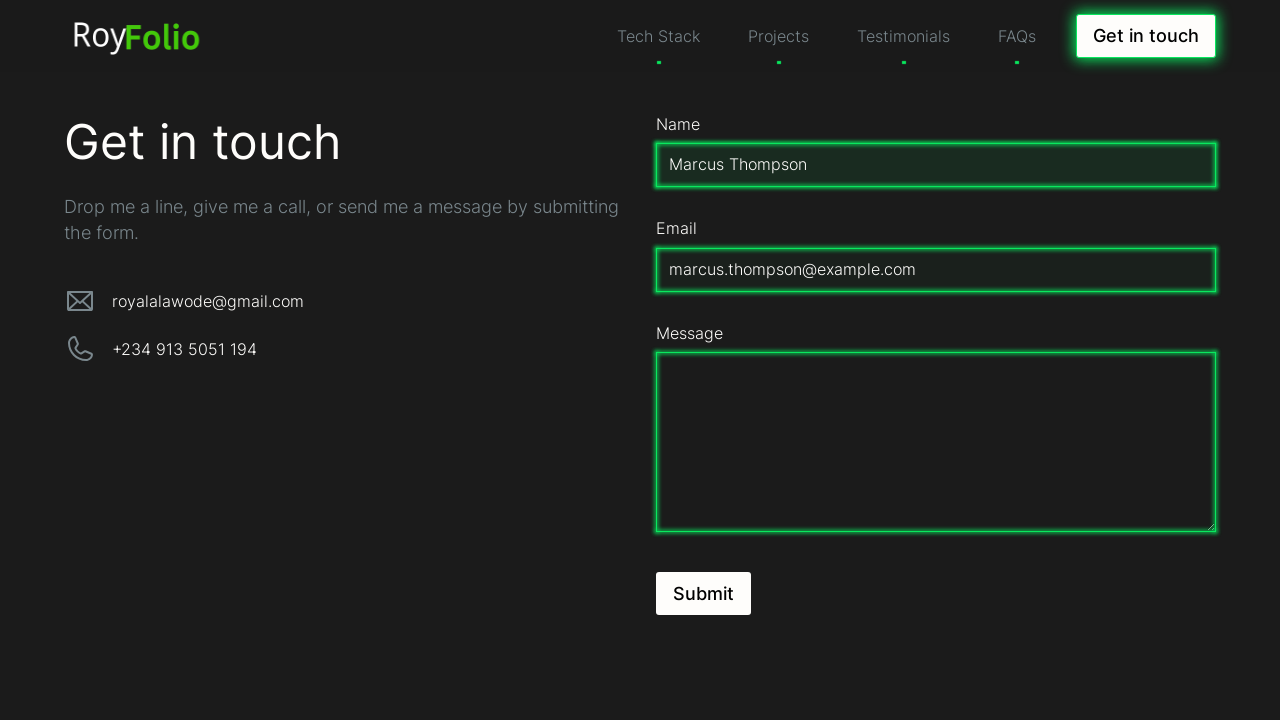

Filled message field with contact inquiry on #message
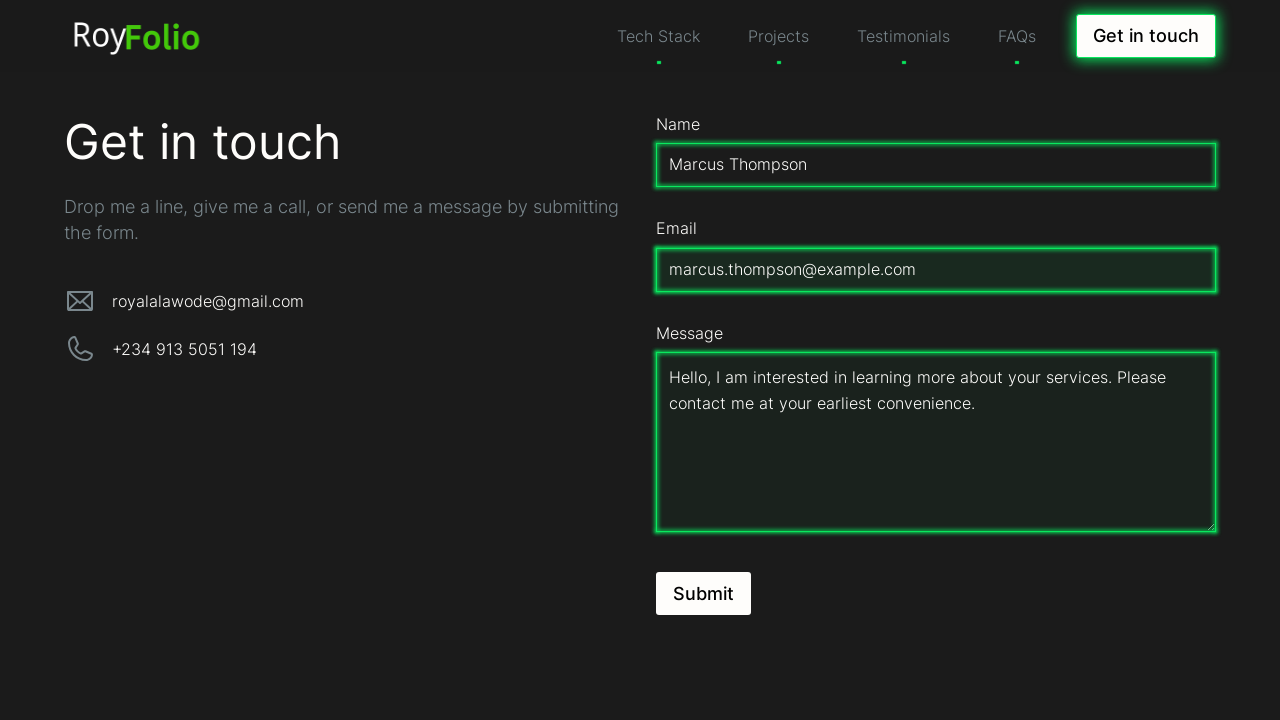

Clicked Submit button to submit the contact form at (704, 594) on internal:role=button[name="Submit"i]
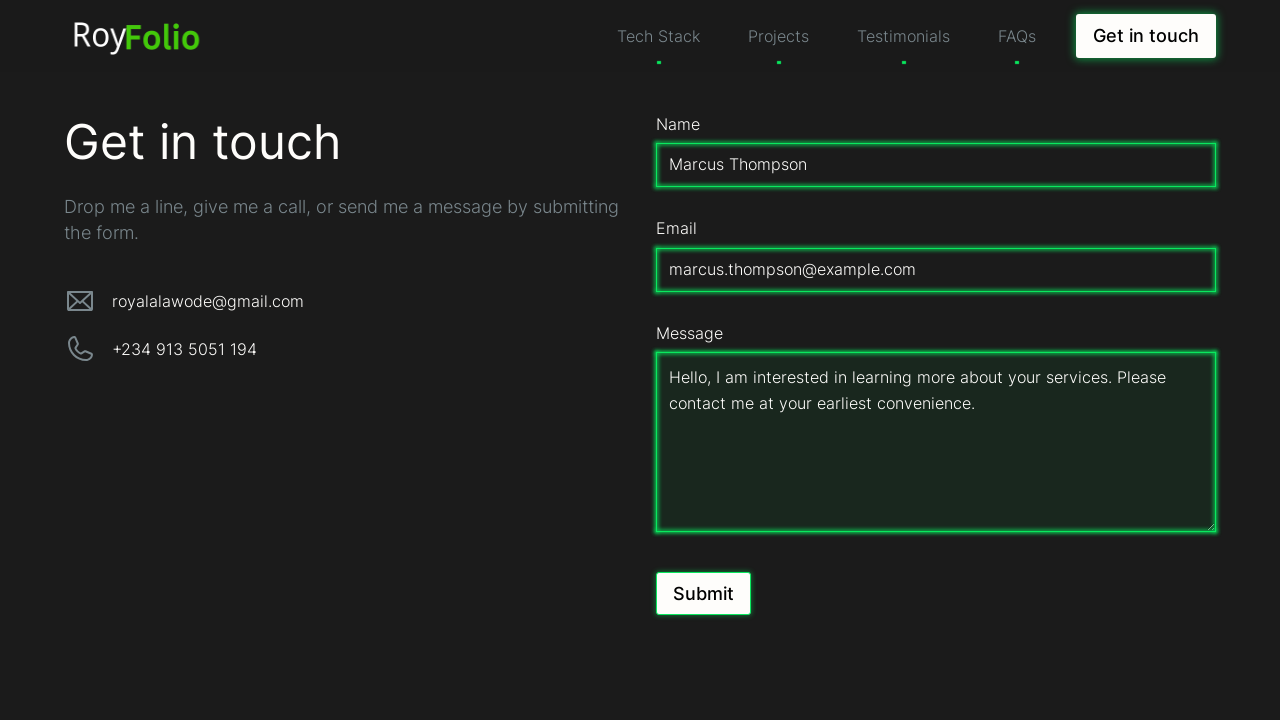

Waited 2 seconds for form submission to complete
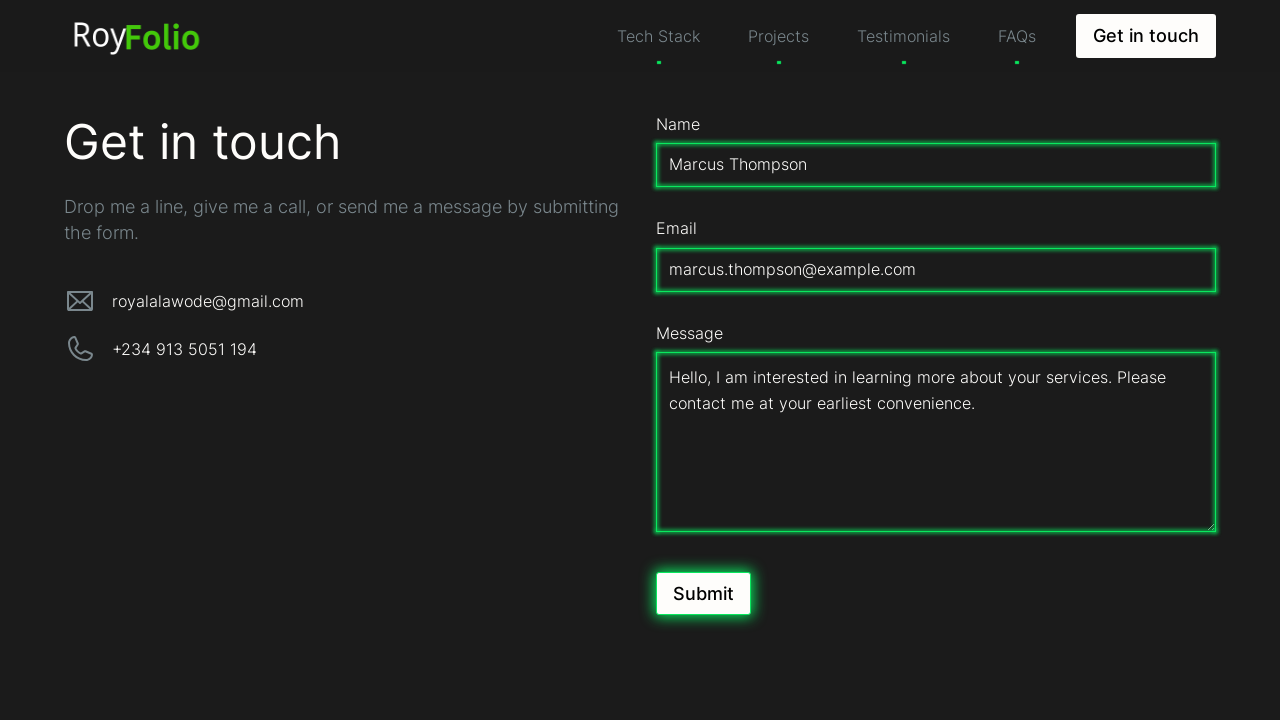

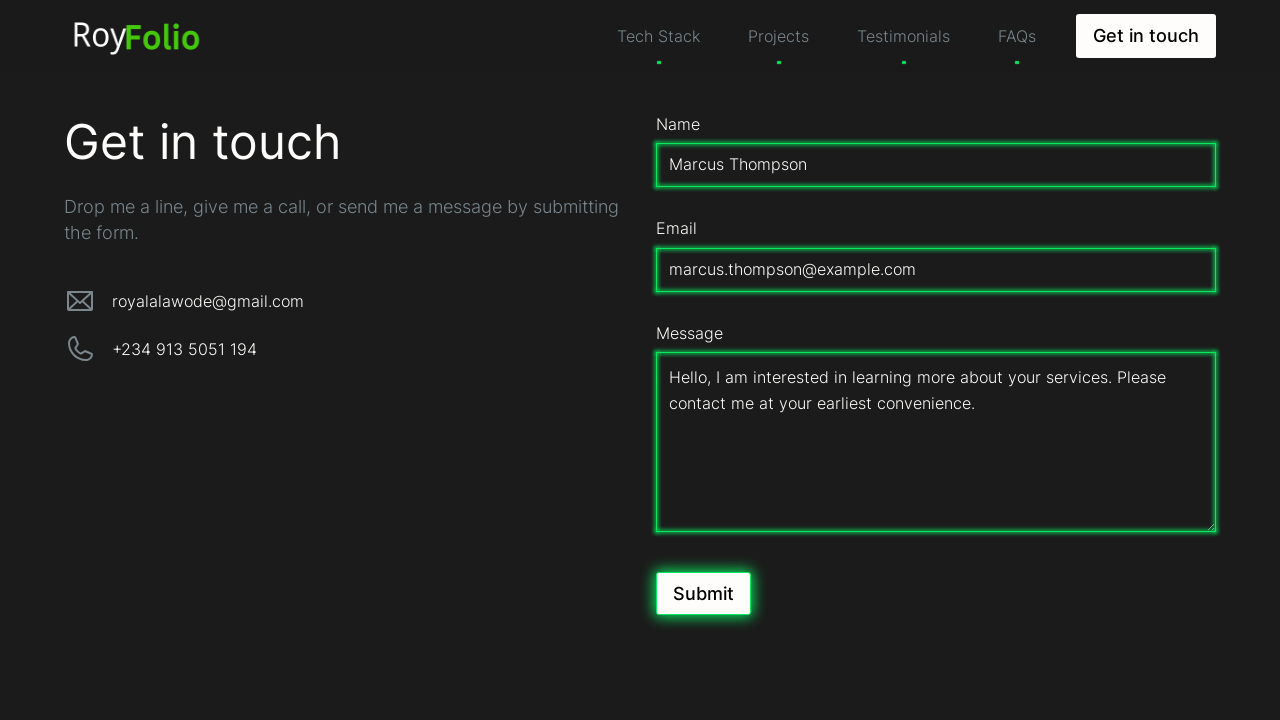